Tests jQuery UI menu interaction by hovering over nested menu items and clicking on the Excel option

Starting URL: https://the-internet.herokuapp.com/jqueryui/menu

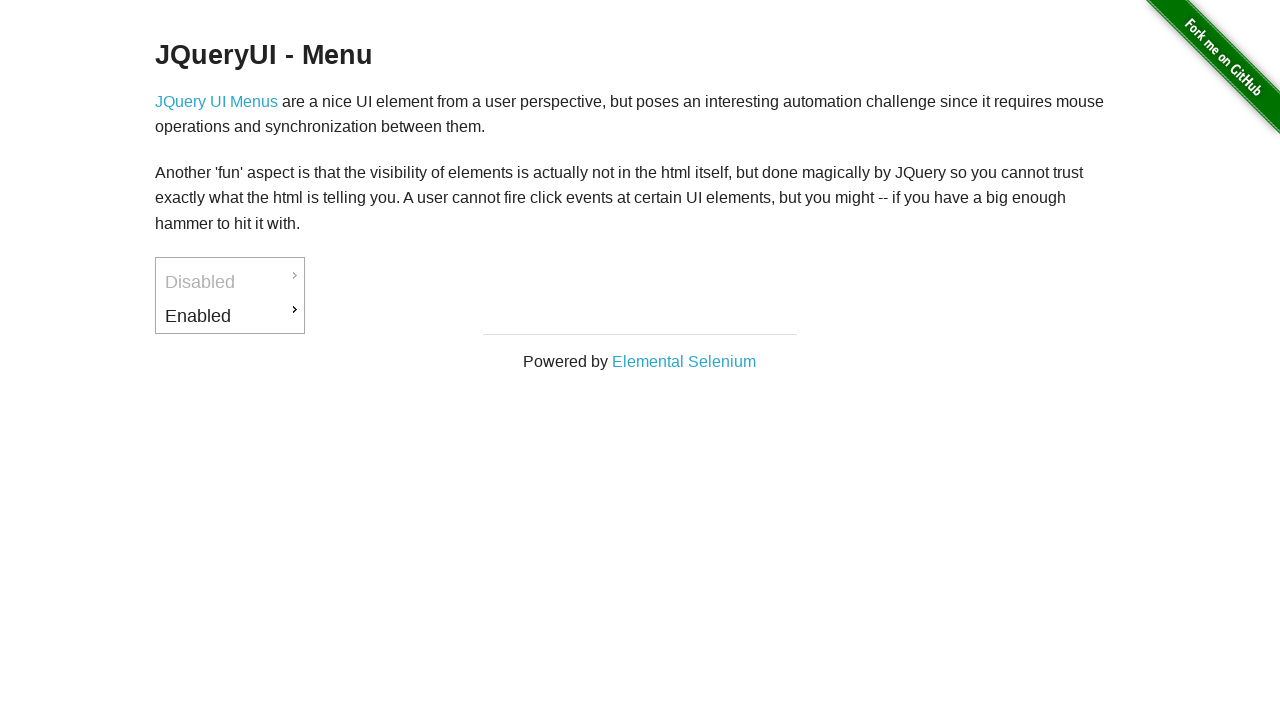

Hovered over 'Enabled' menu item at (230, 316) on #ui-id-3
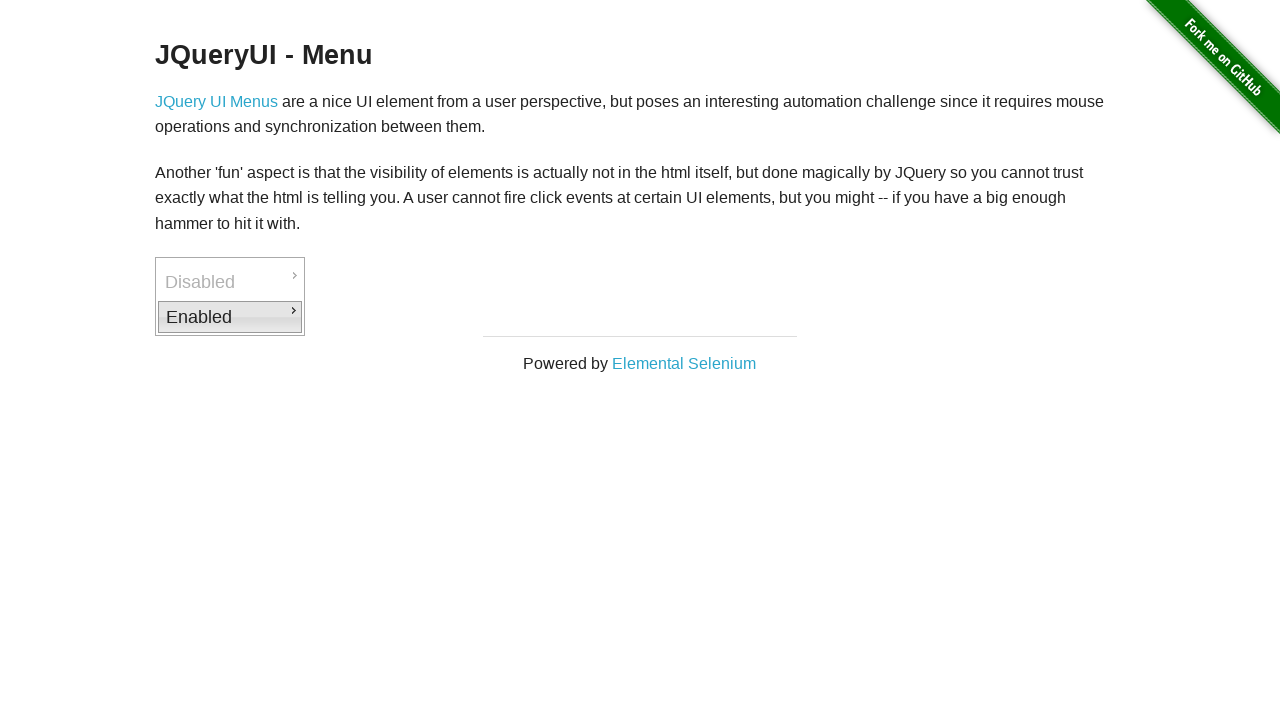

Downloads submenu became visible
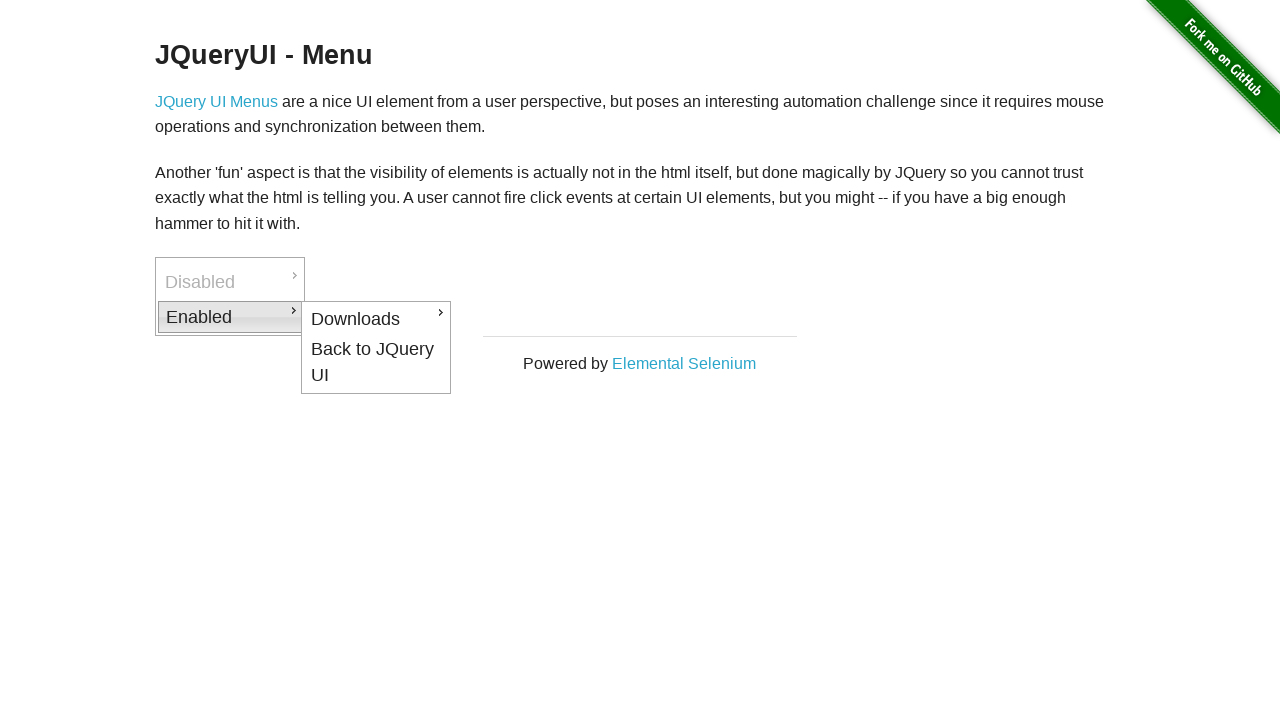

Hovered over 'Downloads' menu item at (376, 319) on #ui-id-4
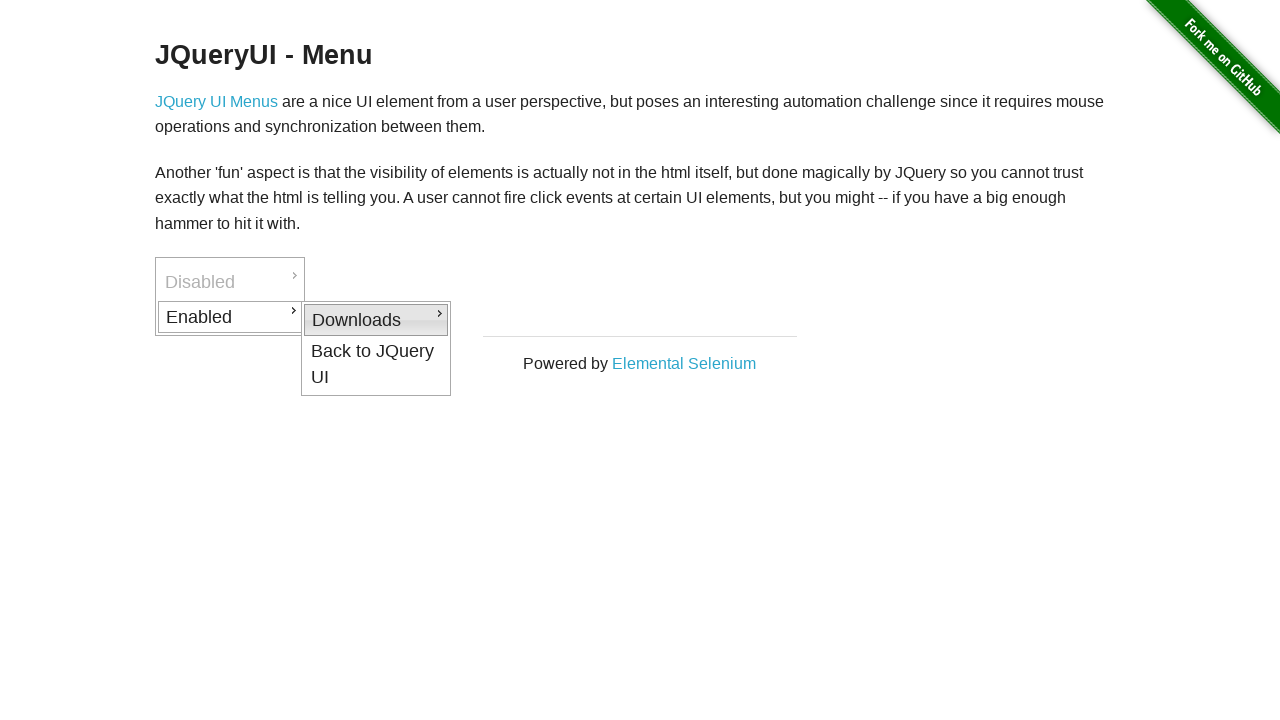

Clicked on 'Excel' option at (522, 383) on #ui-id-7
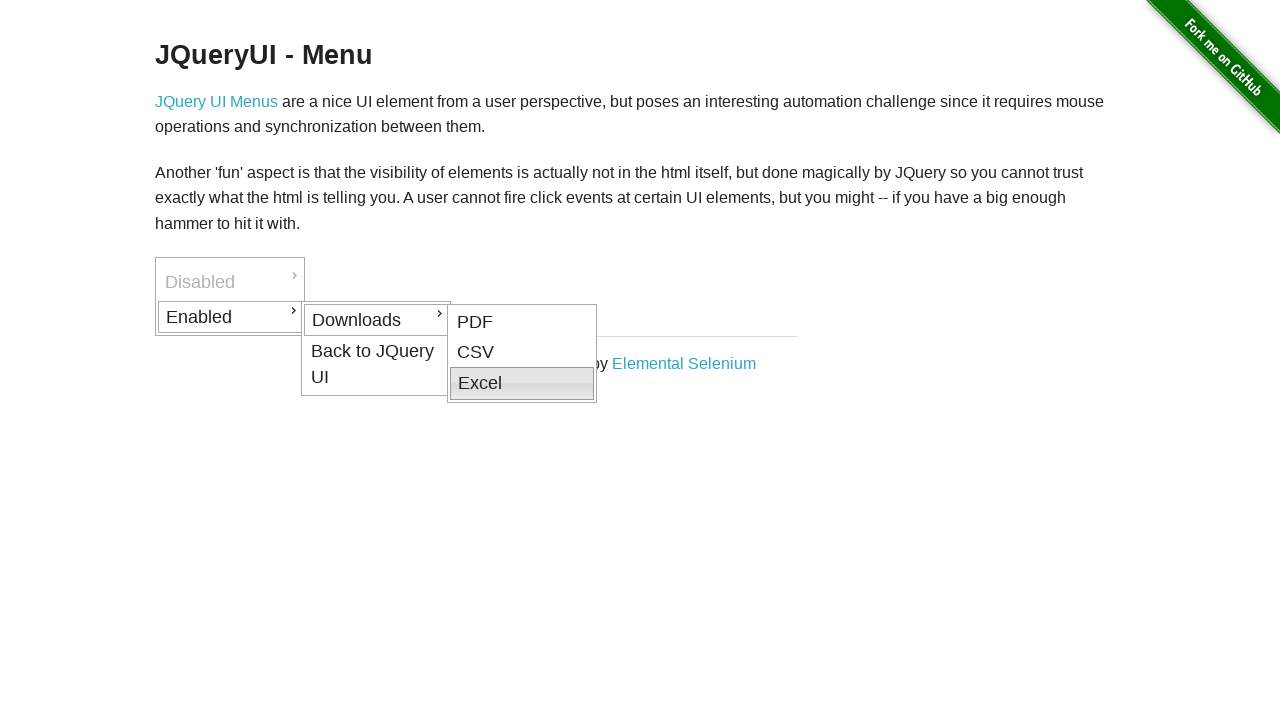

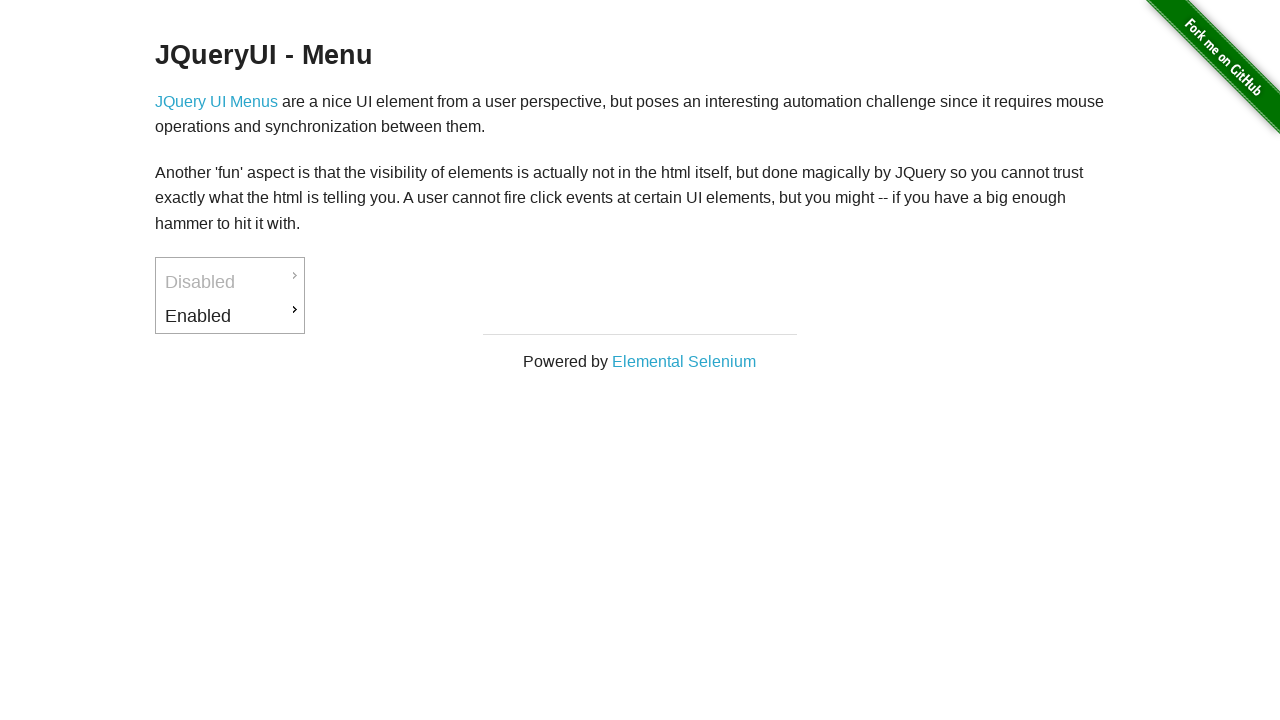